Tests radio button functionality by selecting Yellow color and Football sport options on a practice form

Starting URL: https://practice.expandtesting.com/radio-buttons

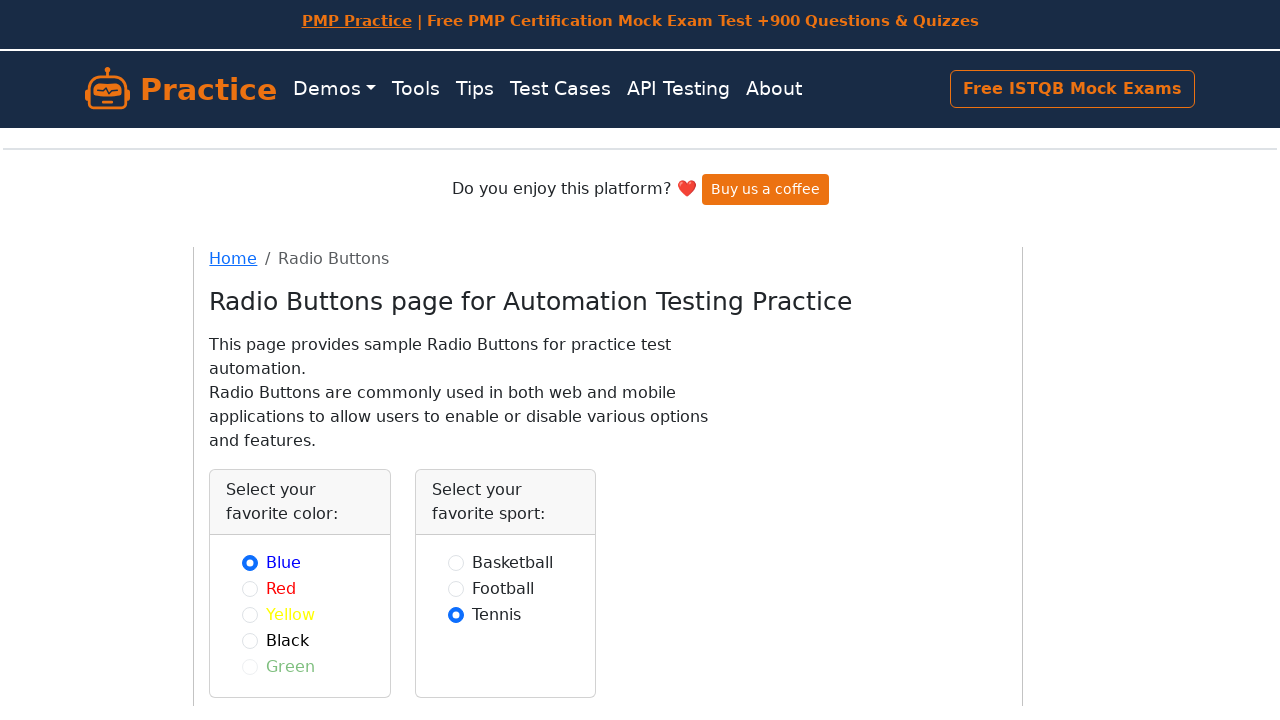

Selected Yellow color radio button at (250, 614) on internal:label="Yellow"i
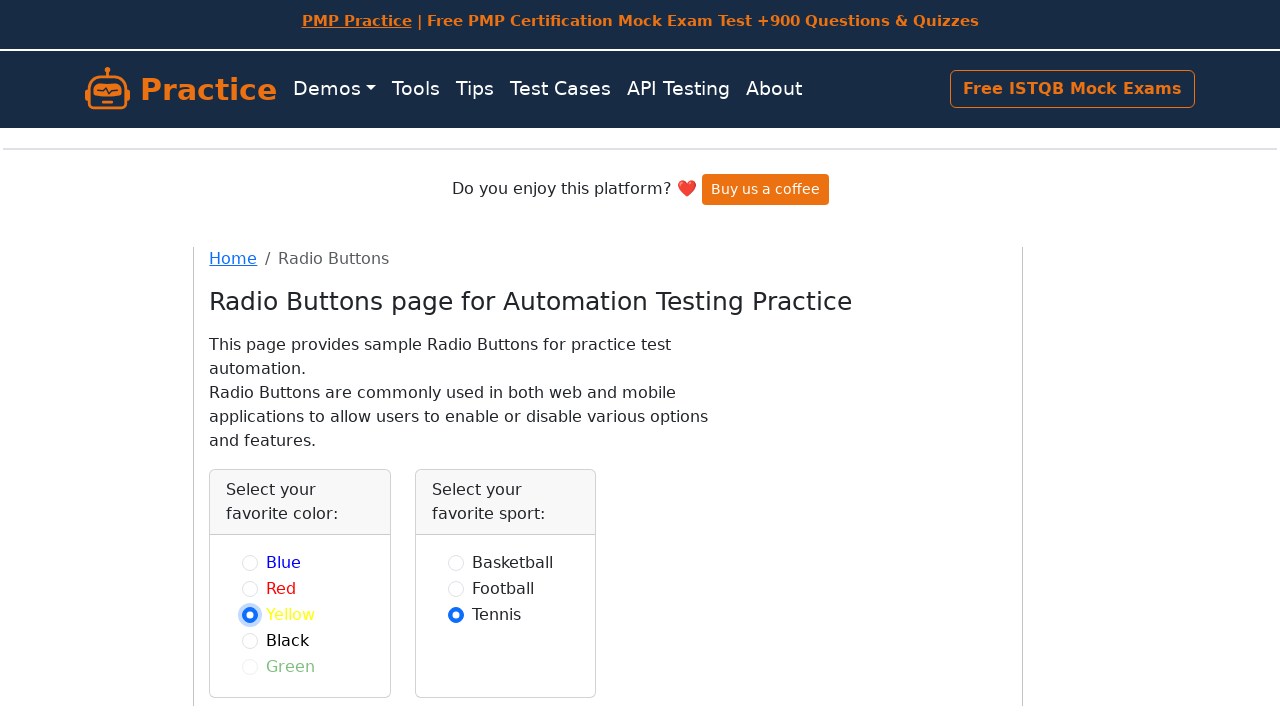

Selected Football sport radio button at (456, 588) on internal:label="Football"i
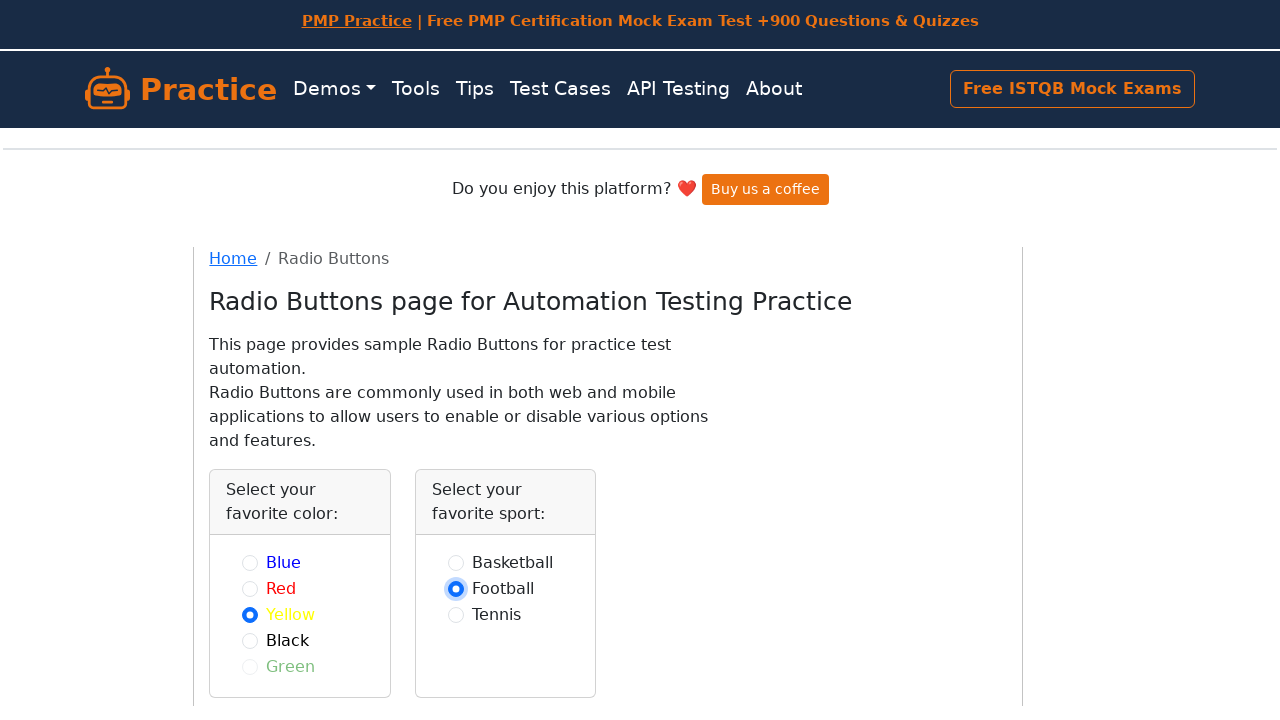

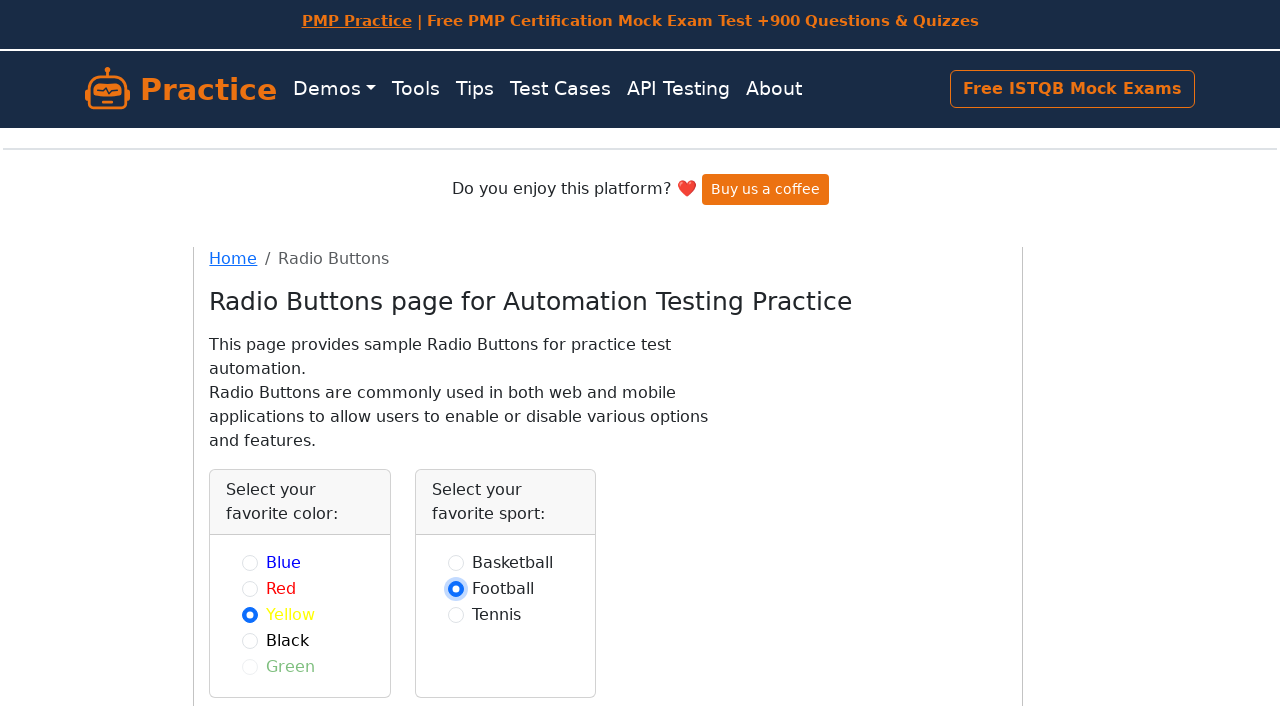